Tests GreenKart e-commerce functionality by searching for a product on the landing page, navigating to the Top Deals page in a new window, and verifying the product name matches between both pages.

Starting URL: https://rahulshettyacademy.com/seleniumPractise/#/

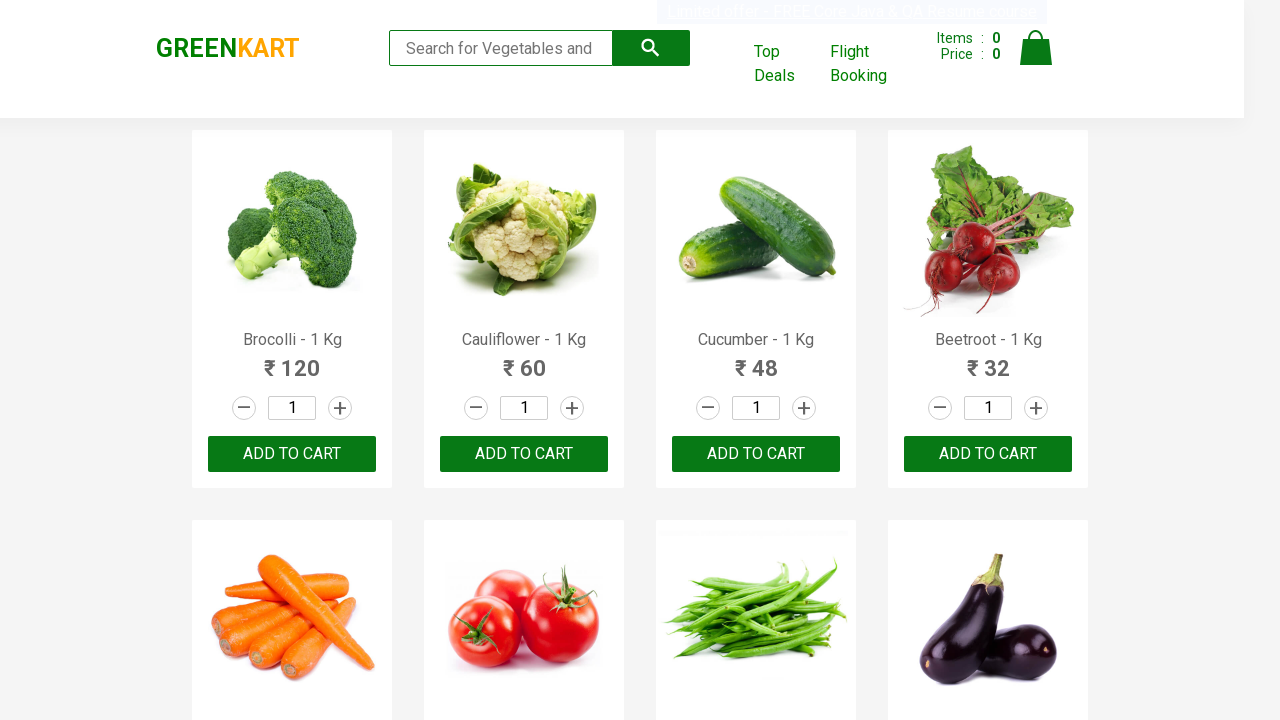

Filled search field with 'Tom' on landing page on input[type='search']
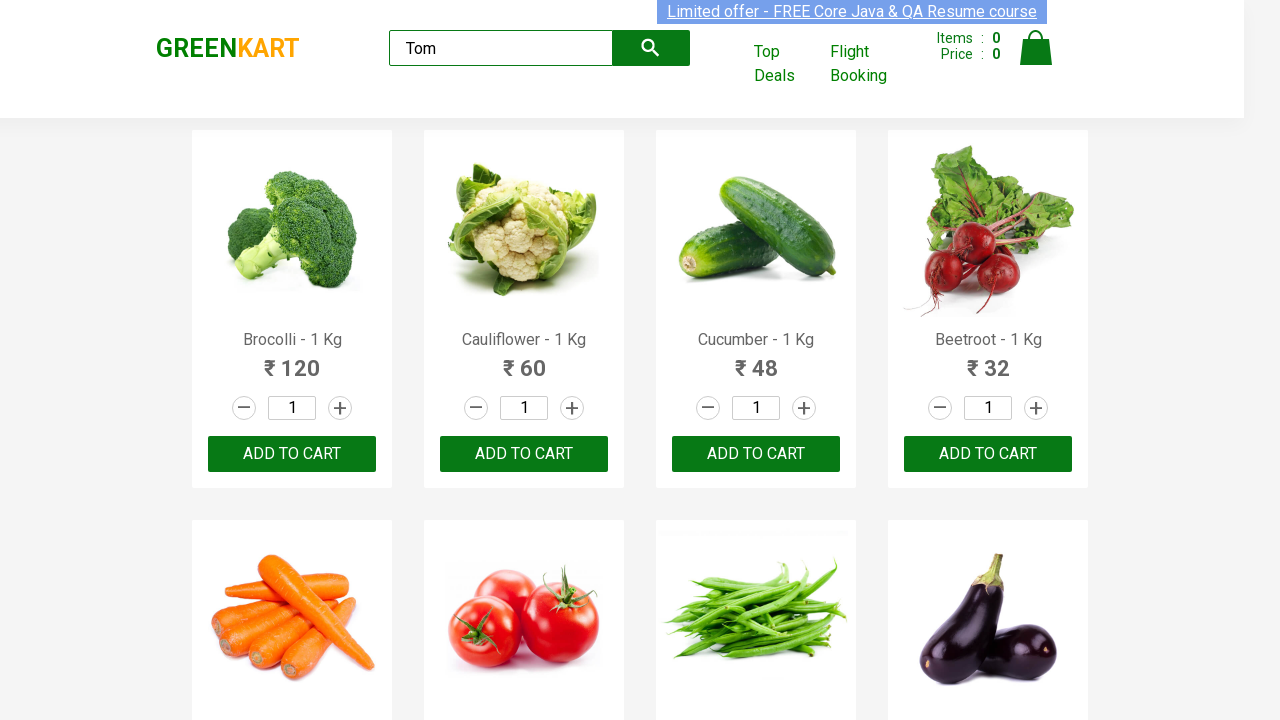

Search results loaded on landing page
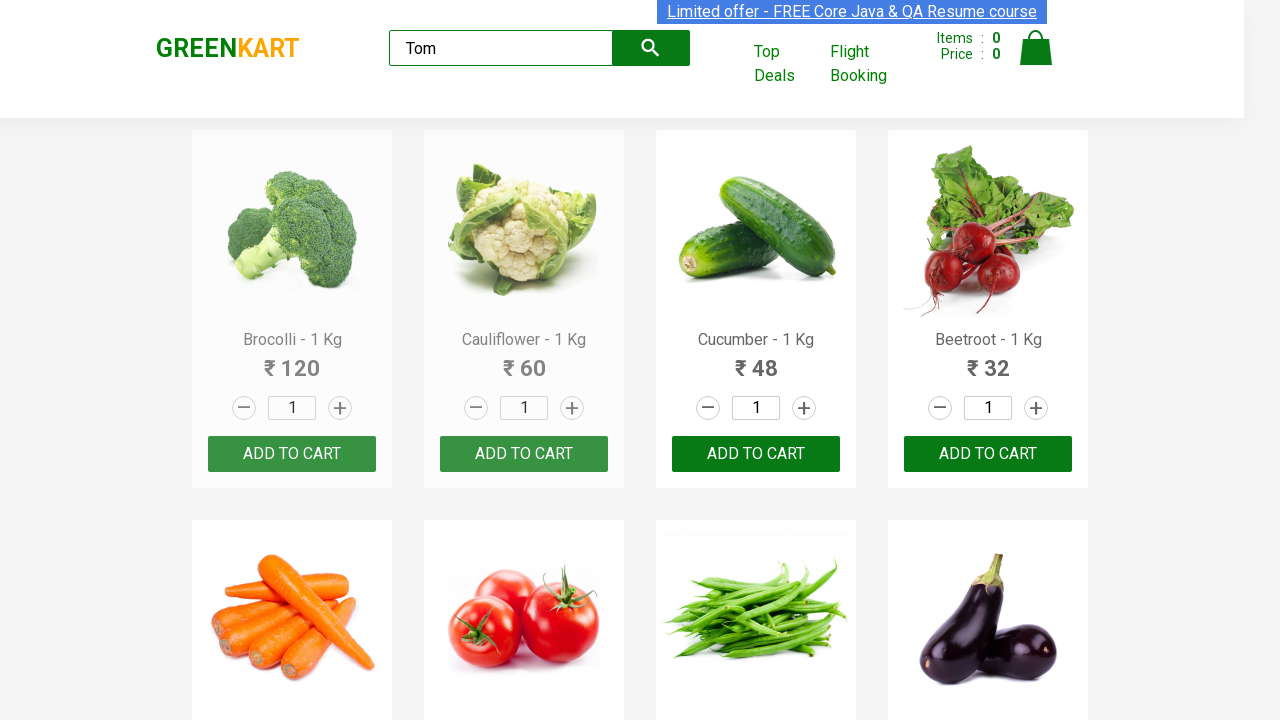

Extracted product element from landing page
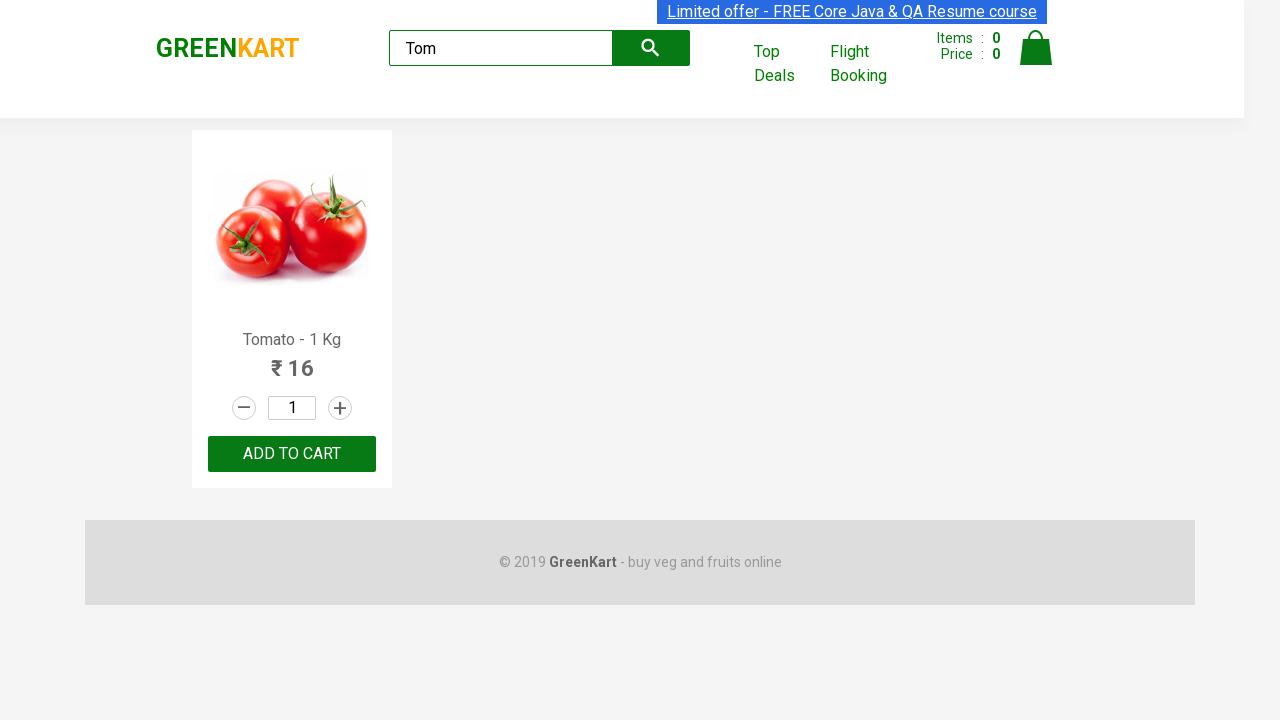

Parsed product name from landing page: Tomato
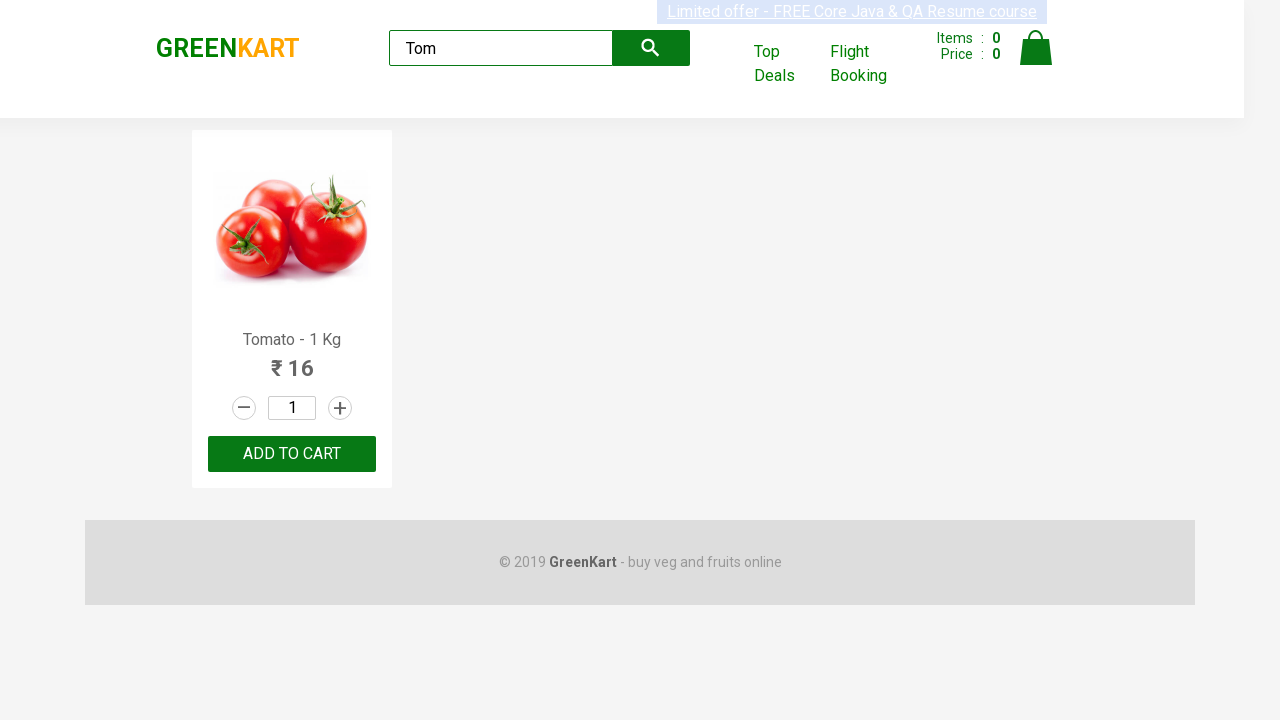

Clicked 'Top Deals' link to open new window at (787, 64) on text=Top Deals
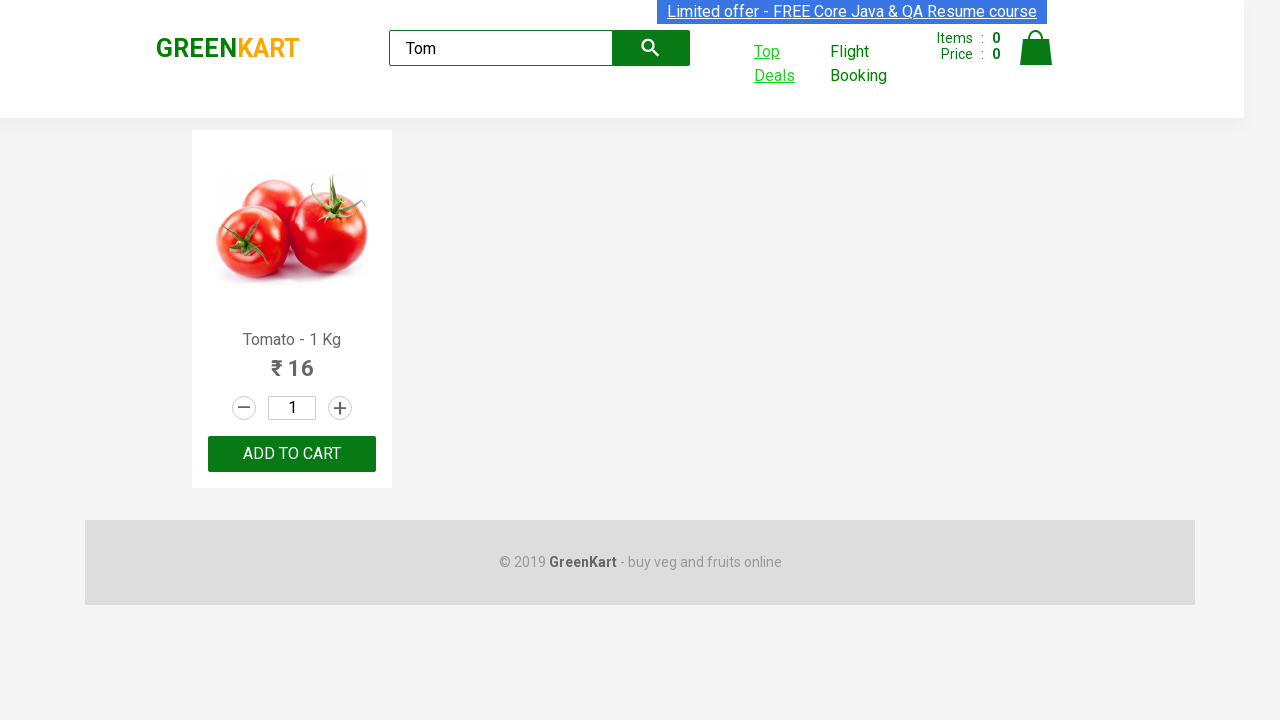

Switched to new page/tab from Top Deals
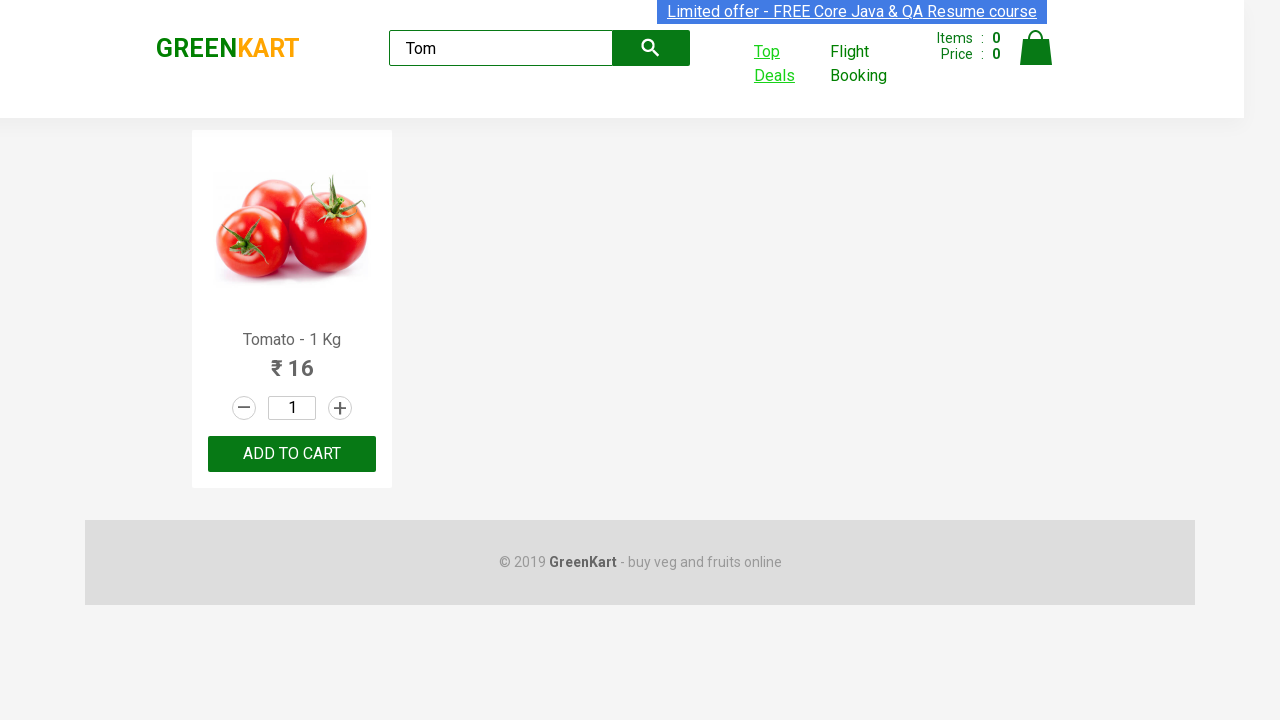

Waited for Top Deals page to fully load
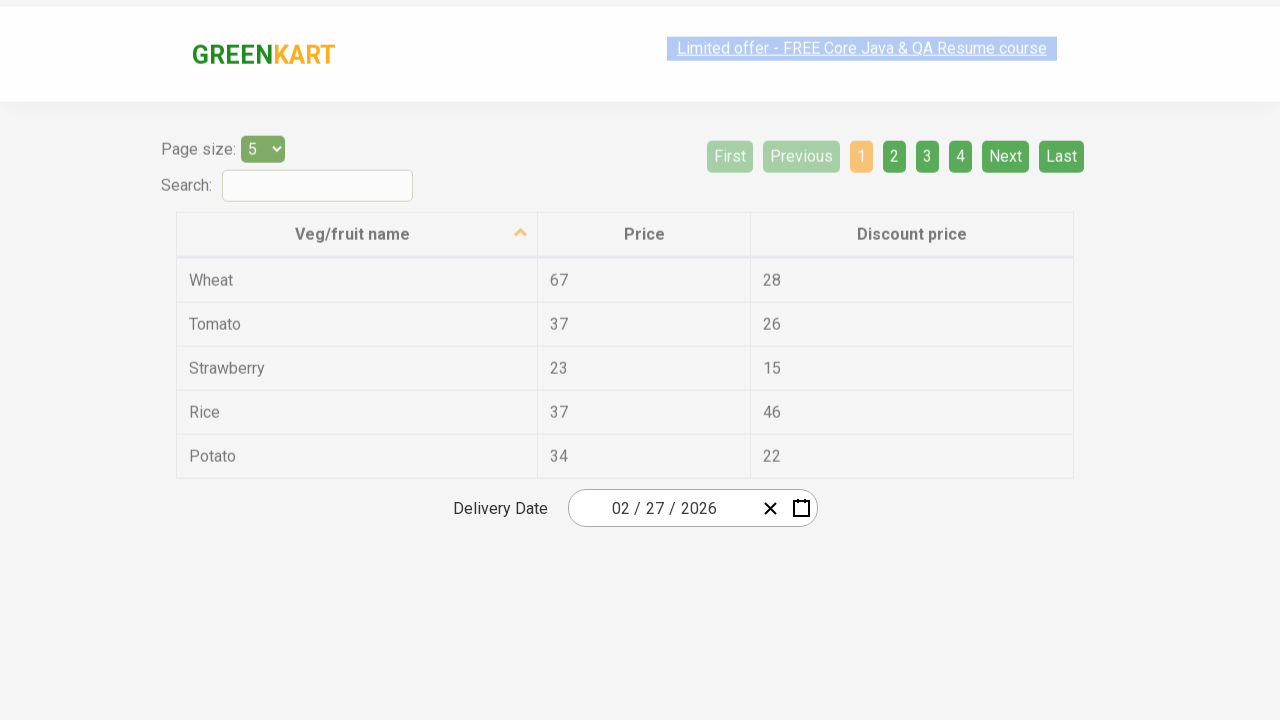

Filled search field with 'Tom' on Top Deals page on input[type='search']
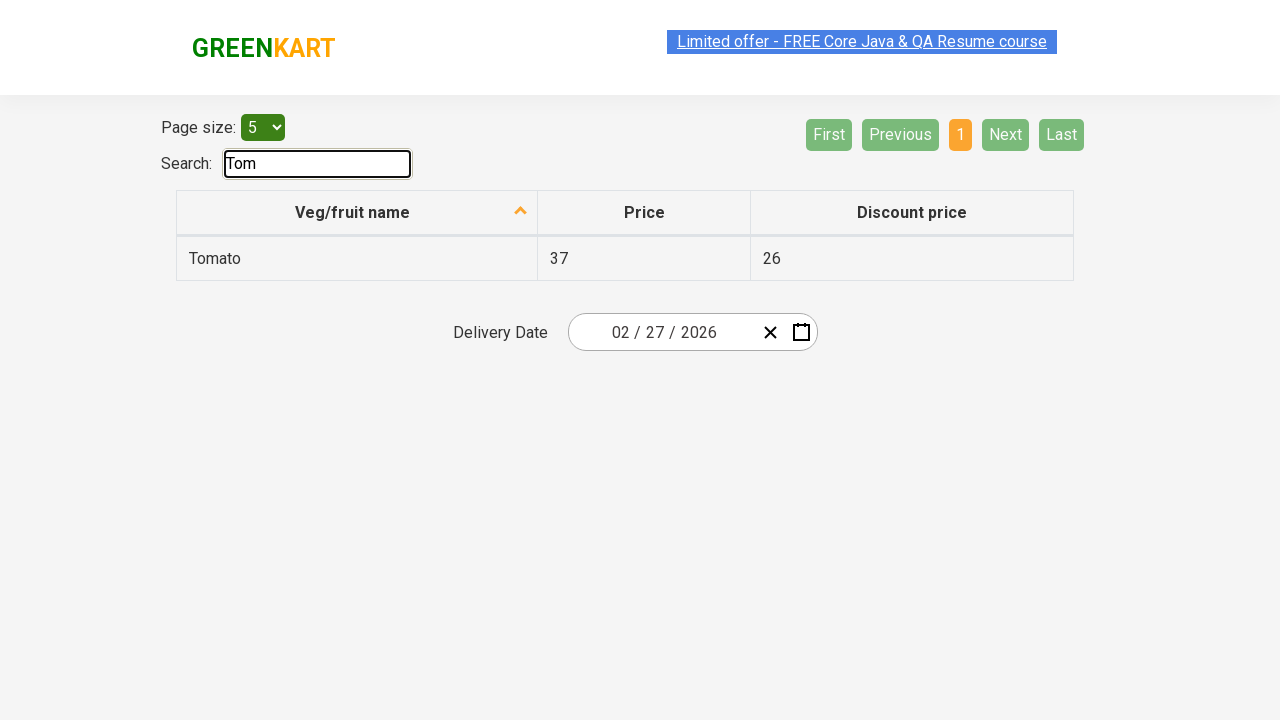

Search results loaded on Top Deals page
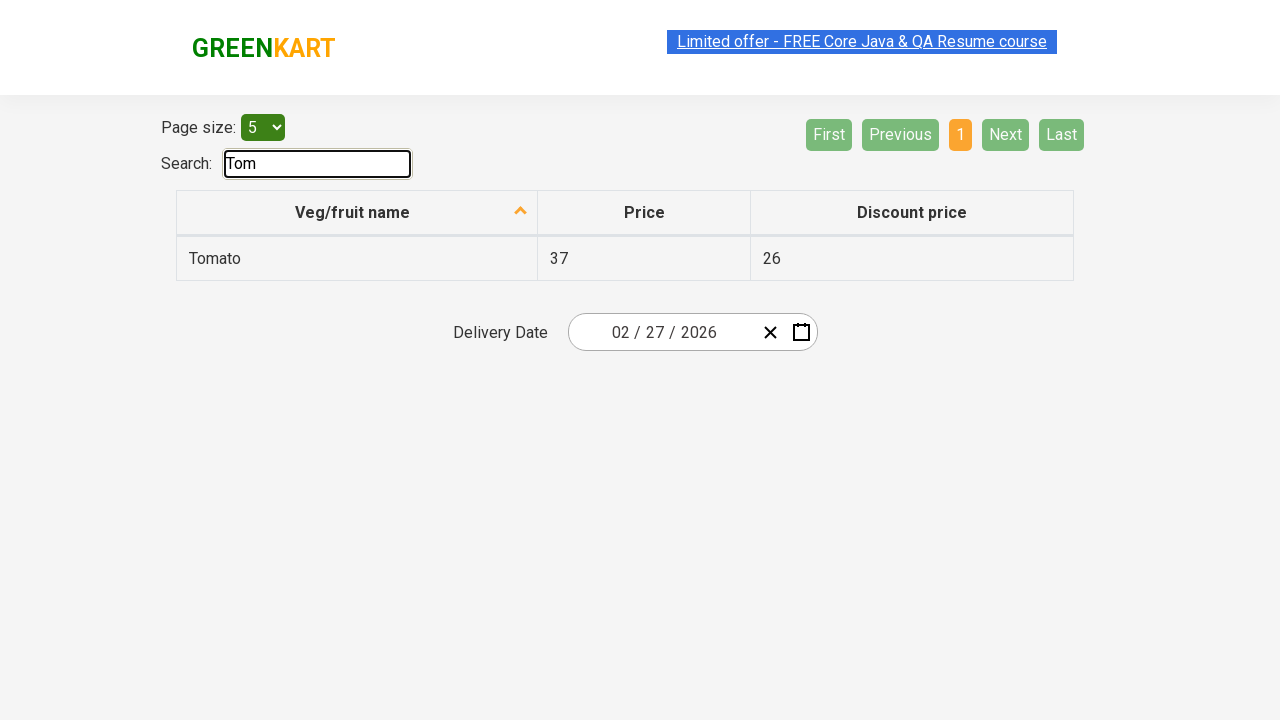

Extracted product name from Top Deals page: Tomato
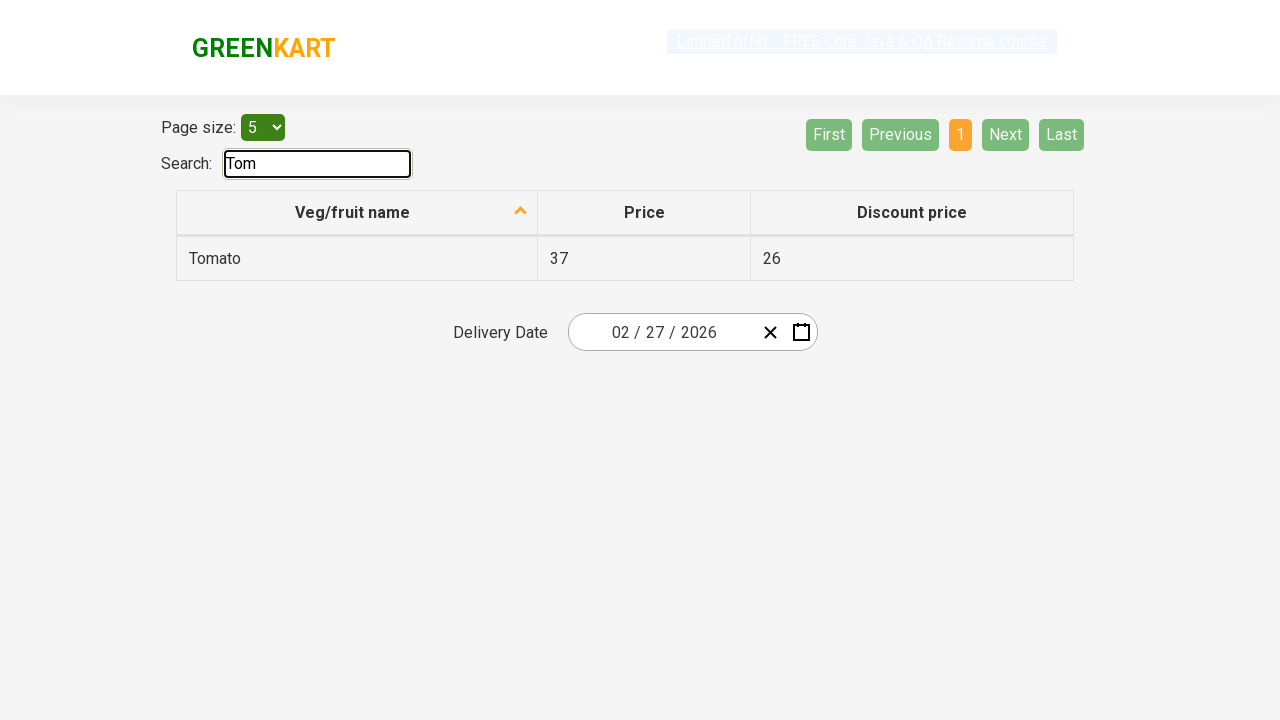

Validated that product names match: 'Tomato' == 'Tomato'
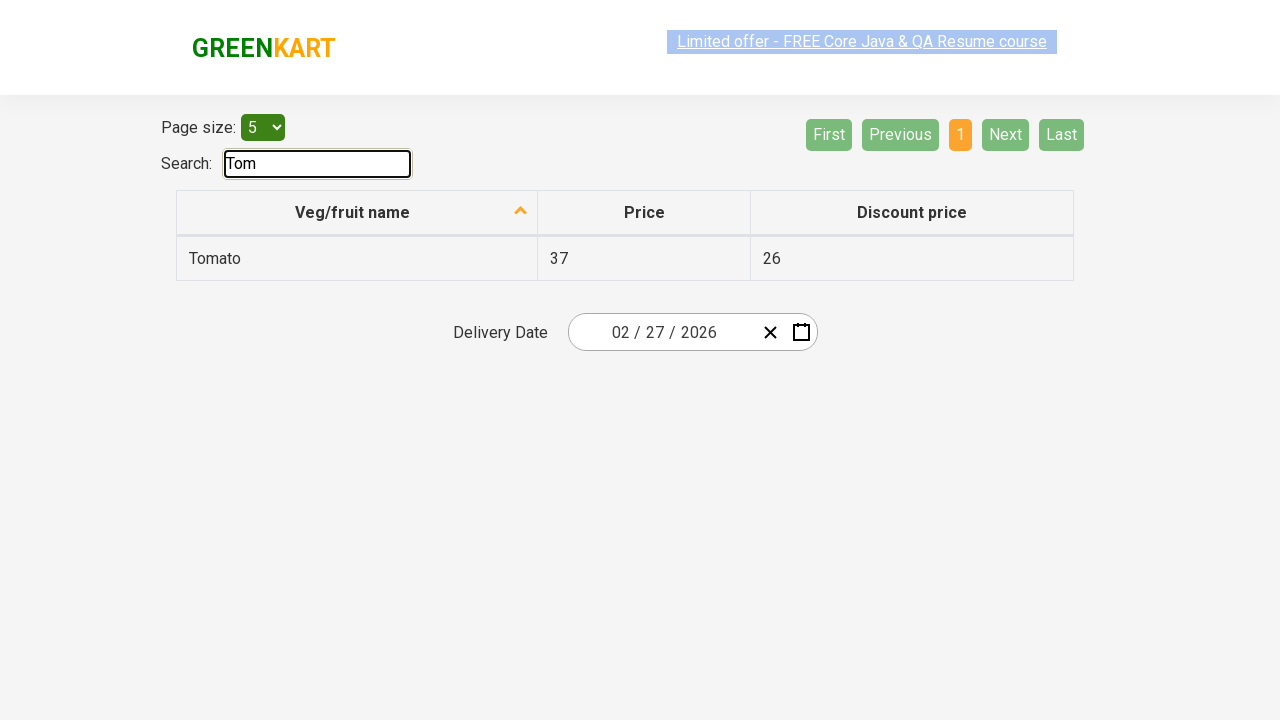

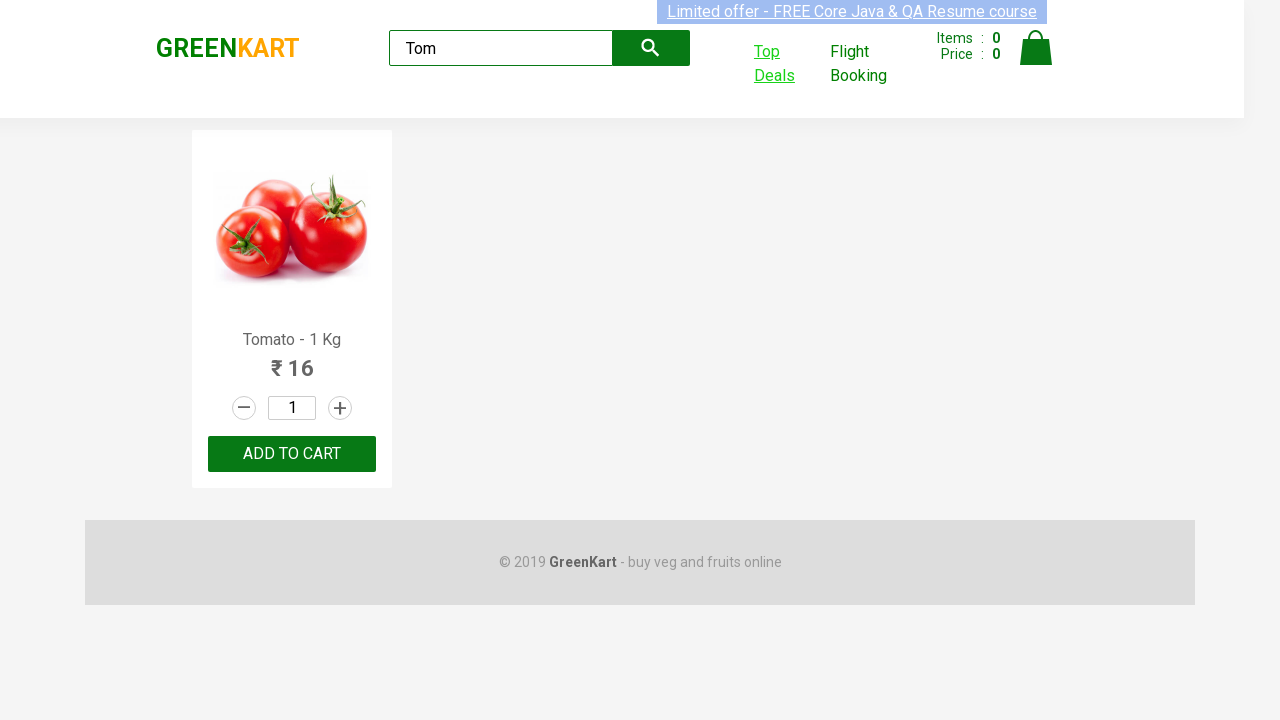